Tests drag and drop functionality by dragging box A to box B and verifying the boxes swap positions

Starting URL: https://the-internet.herokuapp.com/

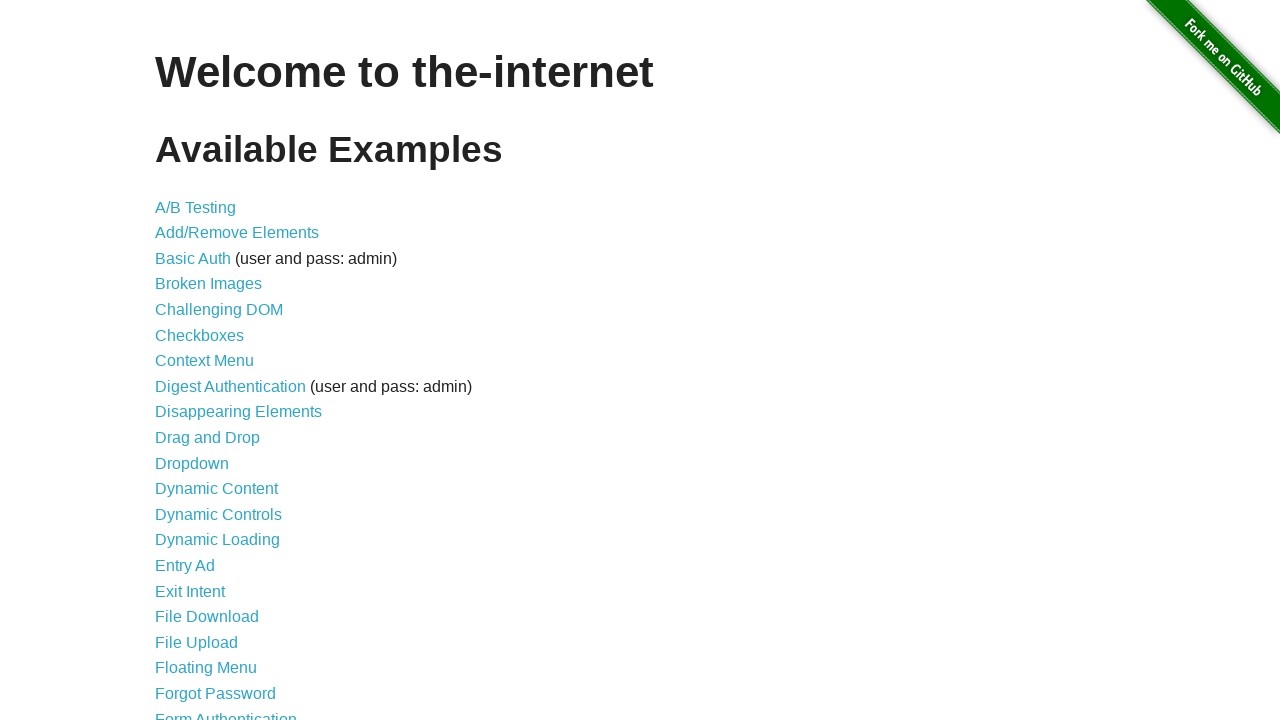

Clicked on Drag and Drop link at (208, 438) on a[href='/drag_and_drop']
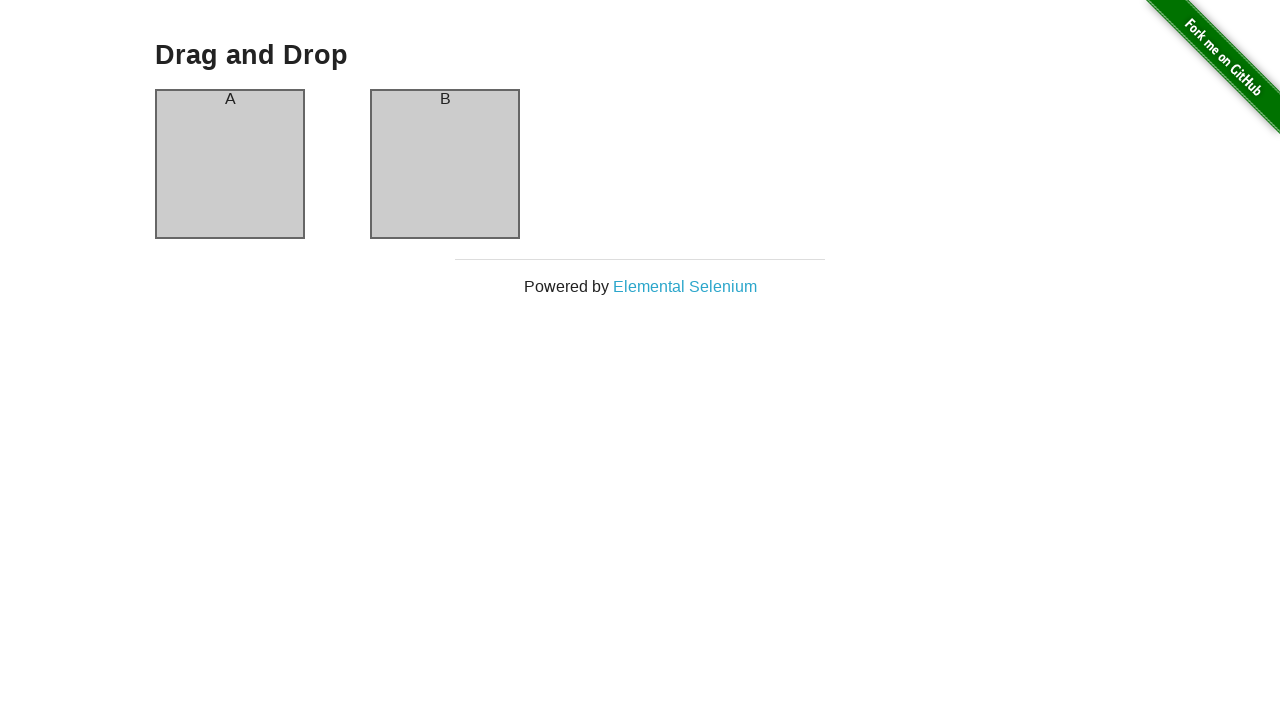

Drag and drop page loaded with column A visible
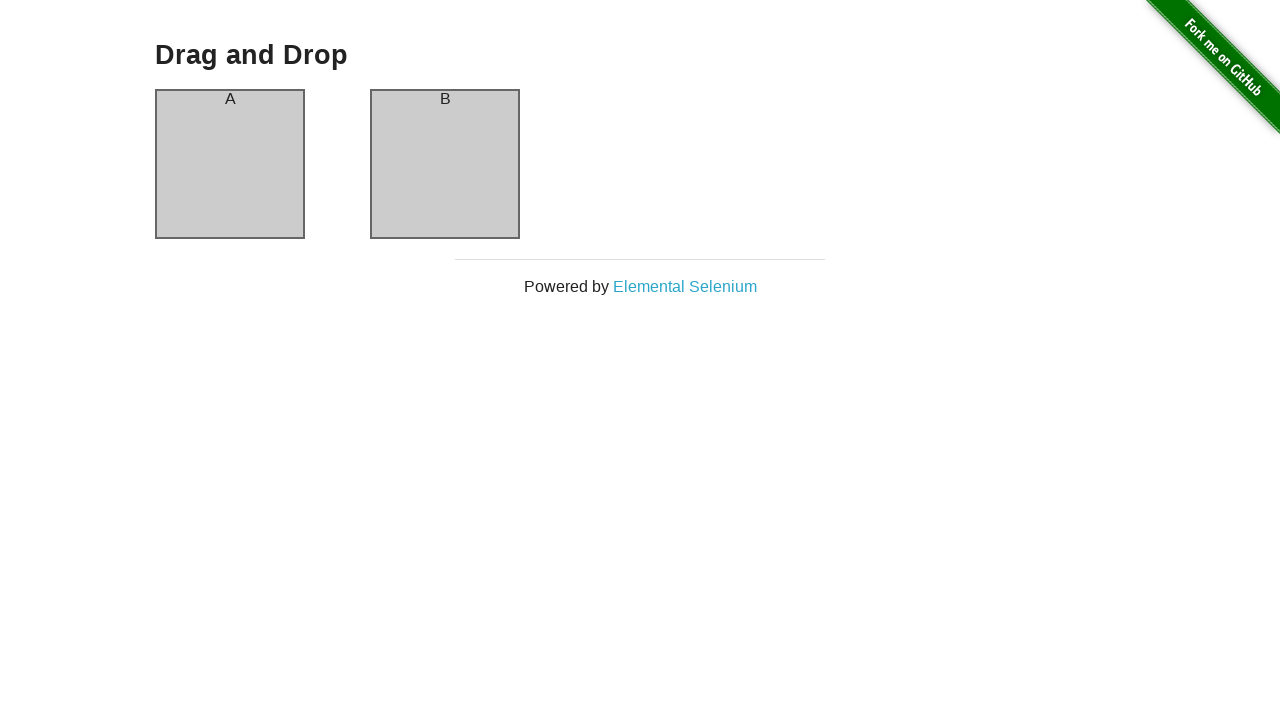

Located box A element
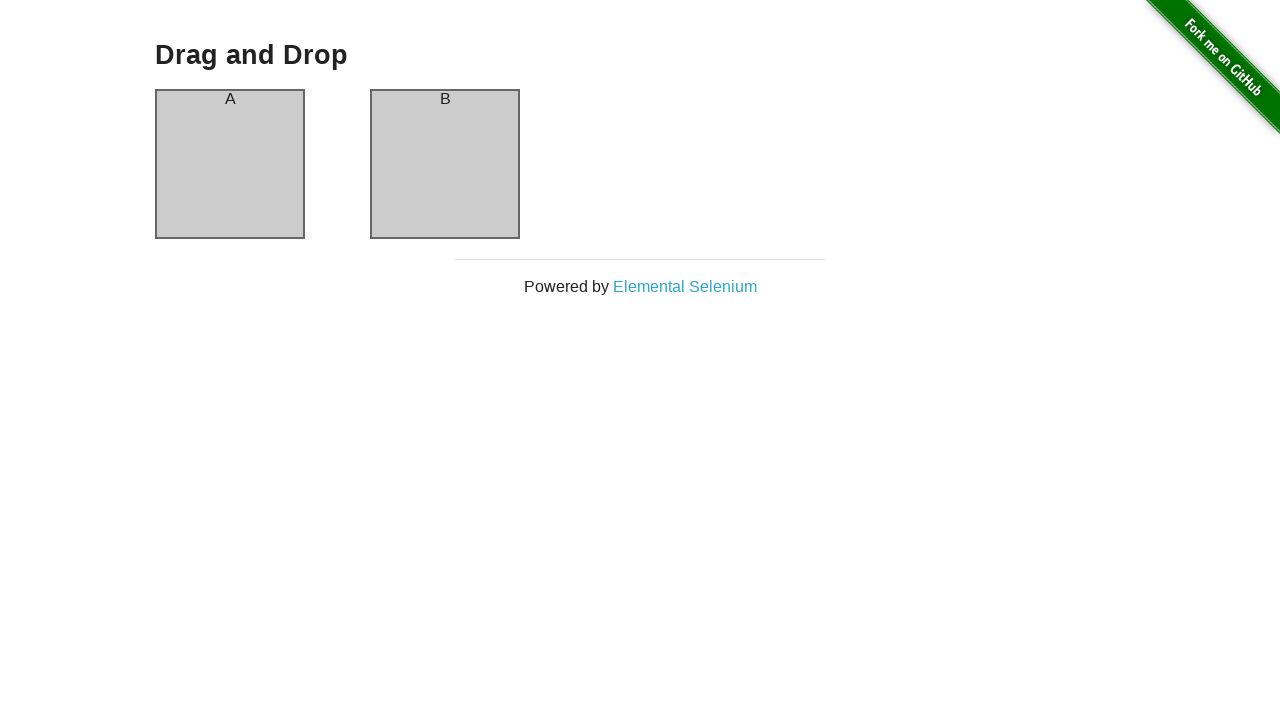

Located box B element
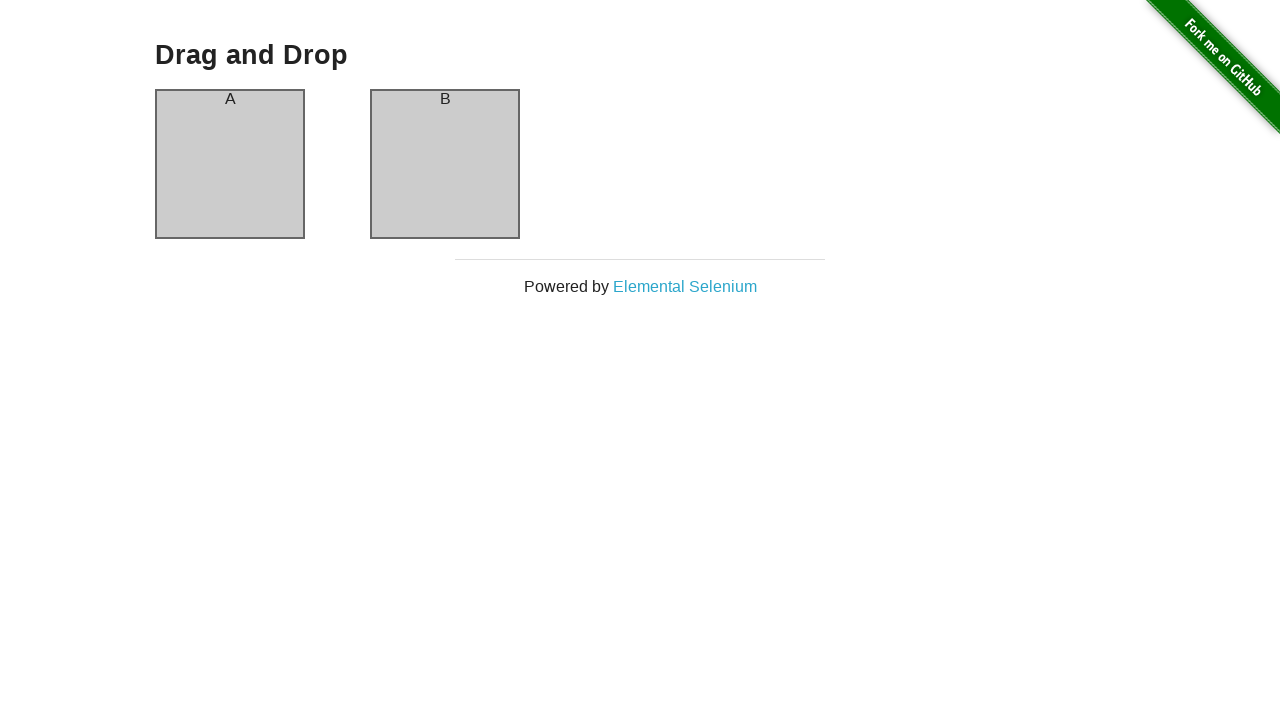

Dragged box A to box B at (445, 164)
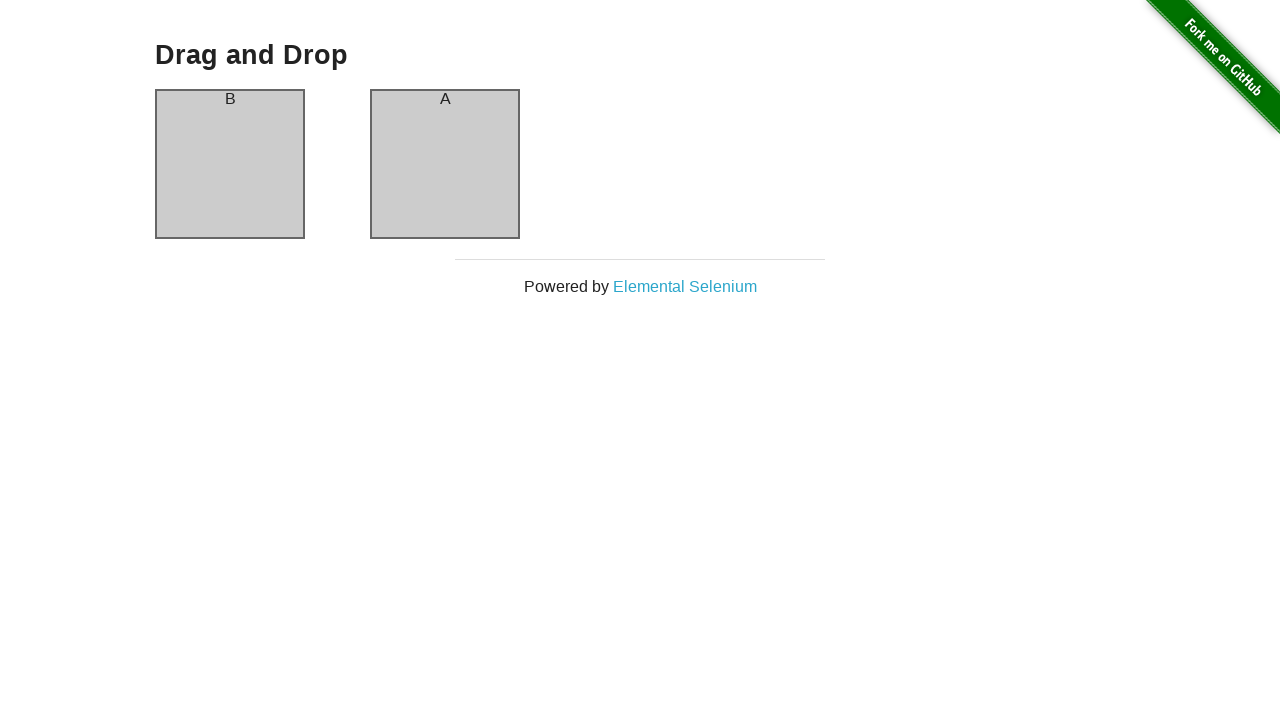

Waited 500ms for drag and drop animation to complete
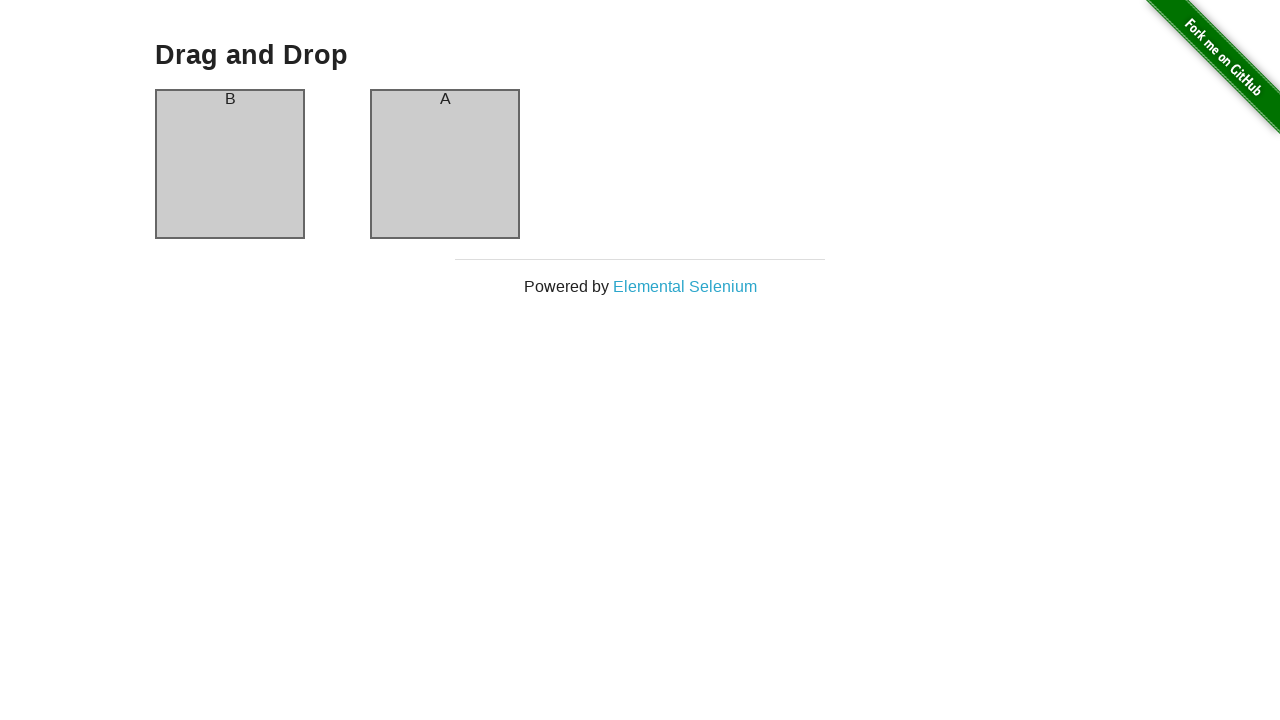

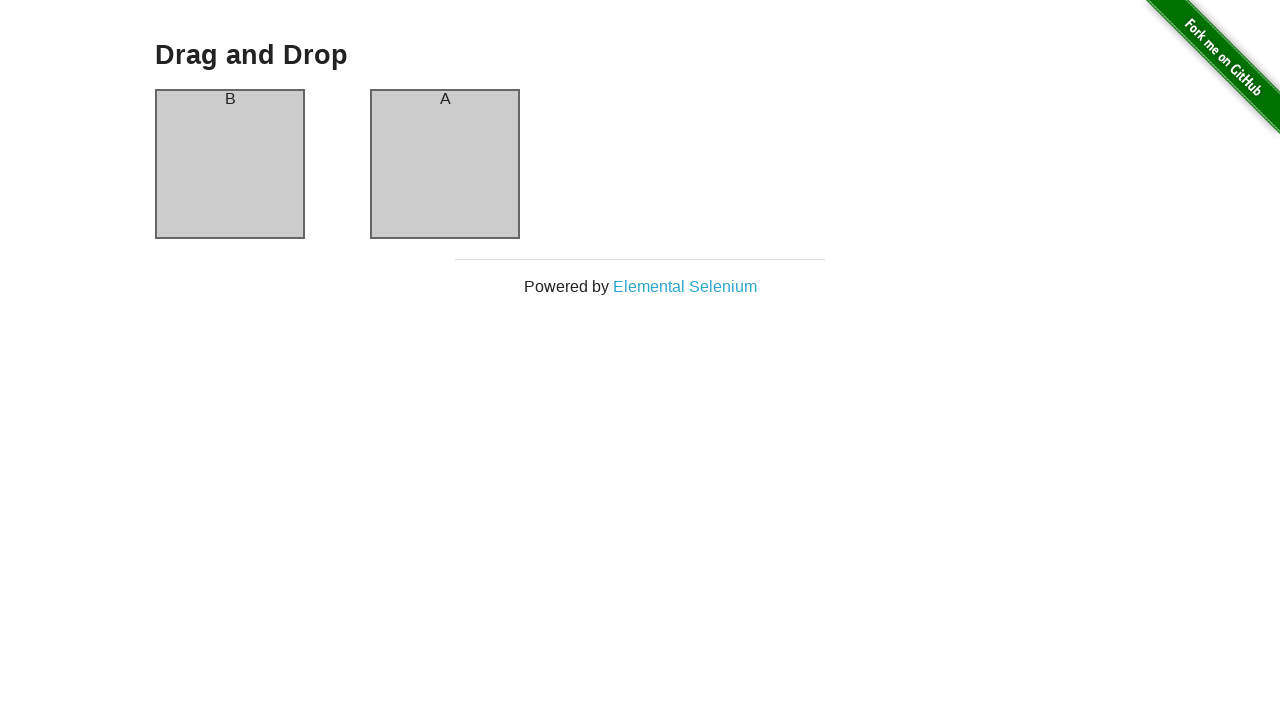